Tests double-click functionality on a web element by performing a double-click action on a link element in a demo application.

Starting URL: https://demoapps.qspiders.com/ui?scenario=1

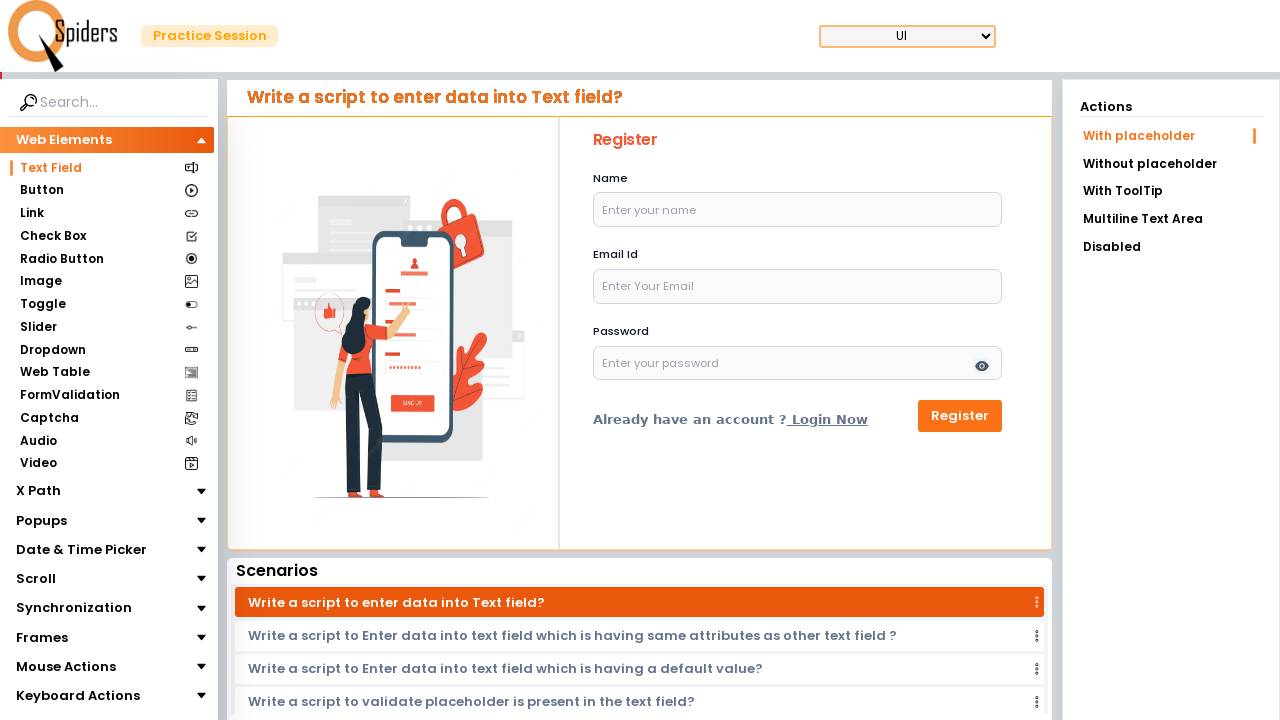

Waited for page to load with networkidle state
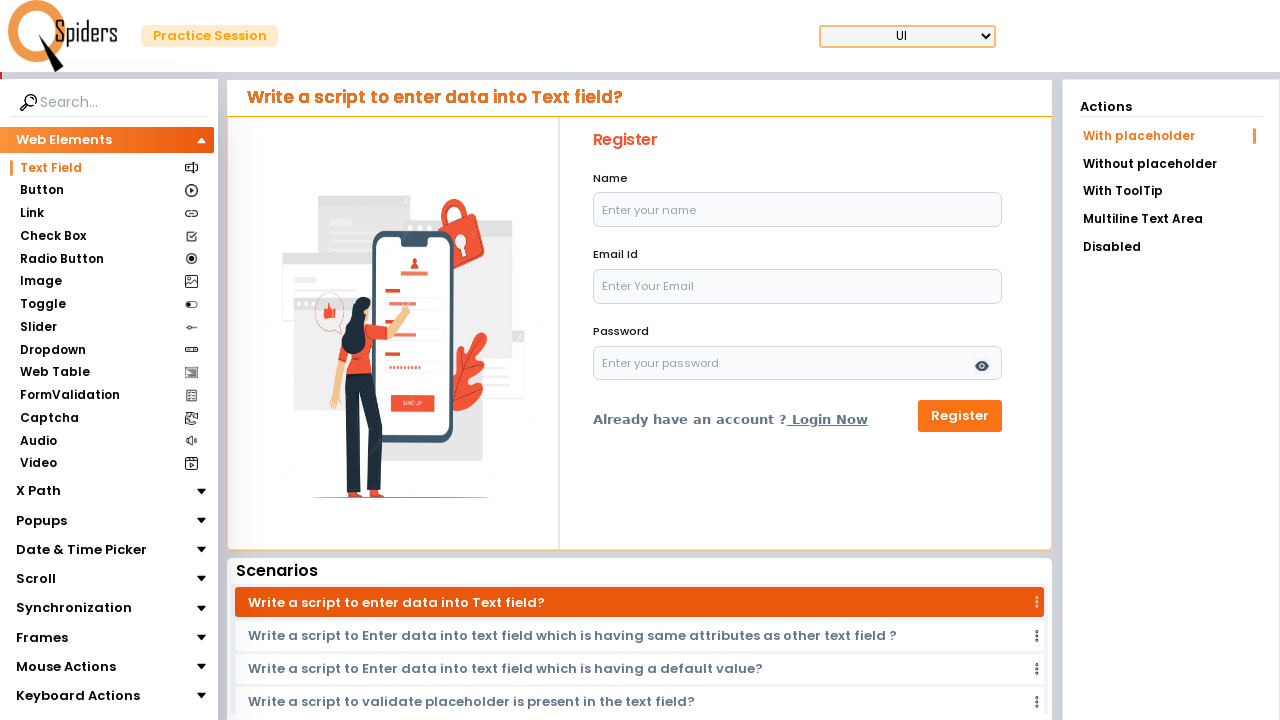

Double-clicked on the Link element at (106, 213) on a:has-text('Link')
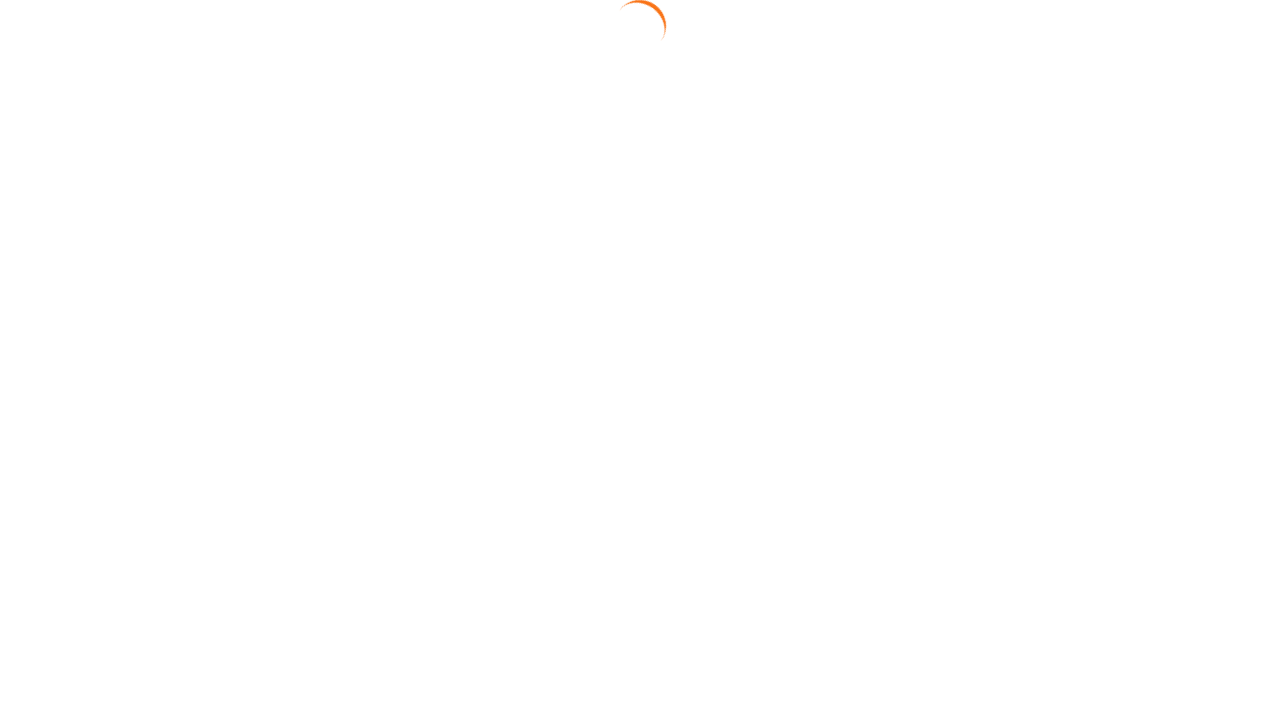

Waited 1000ms to observe the result of double-click action
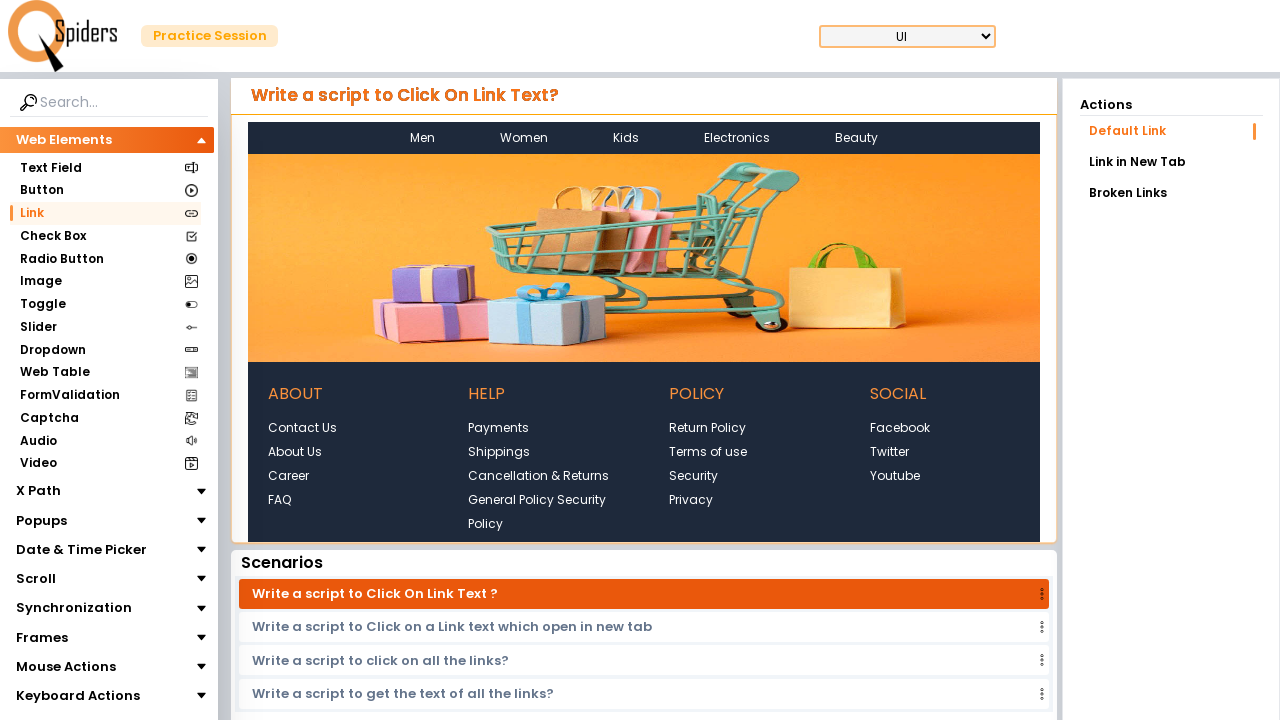

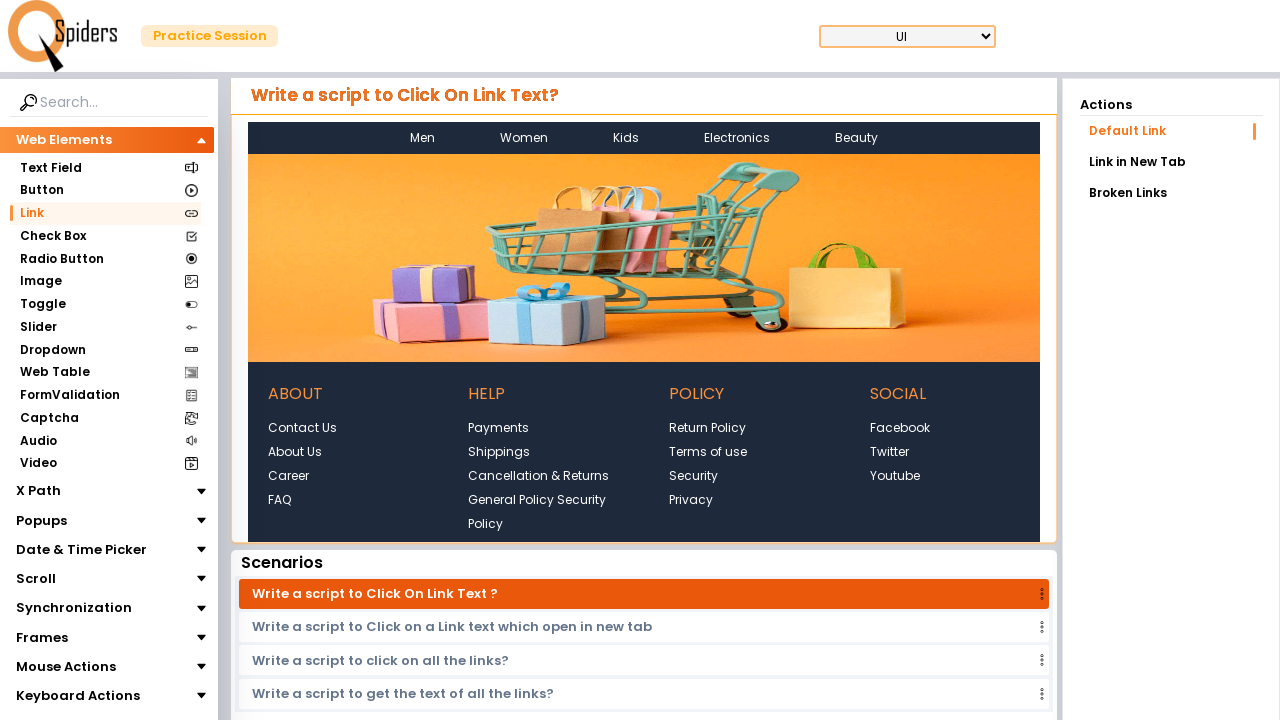